Tests right-click (context menu) functionality by performing a right-click action on a button element to trigger the context menu

Starting URL: https://swisnl.github.io/jQuery-contextMenu/demo.html

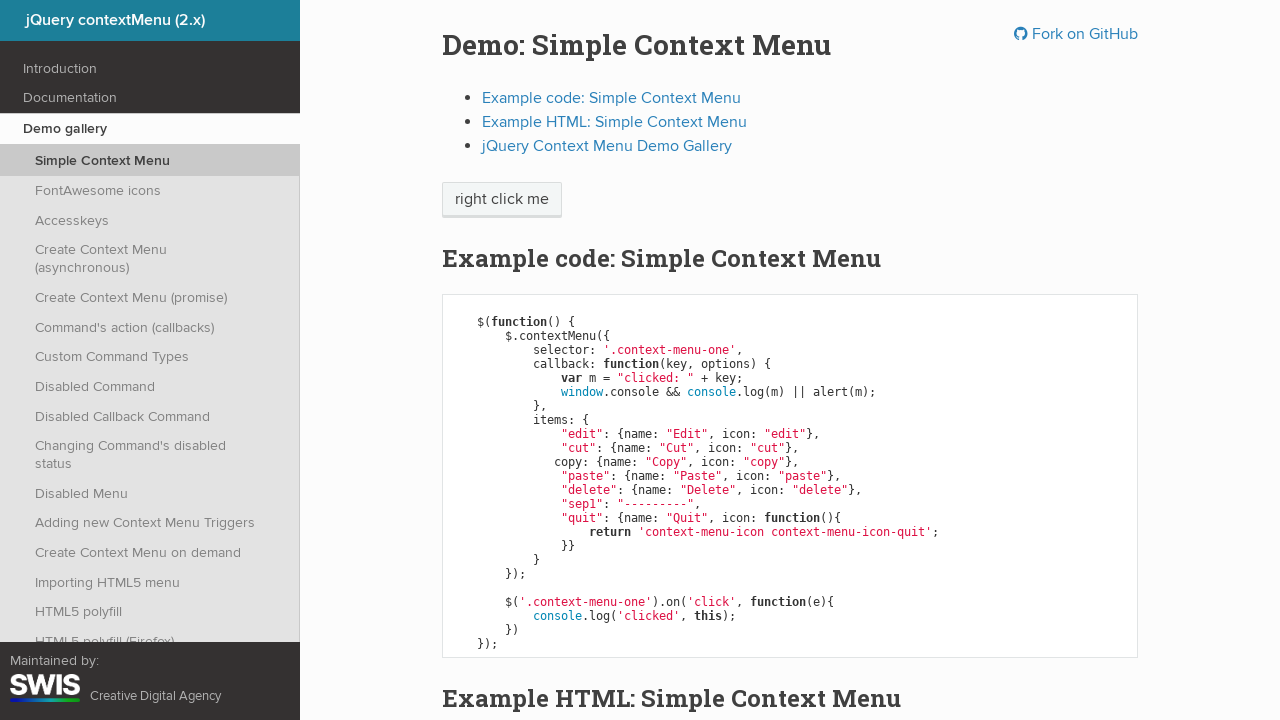

Located the button element with class 'btn'
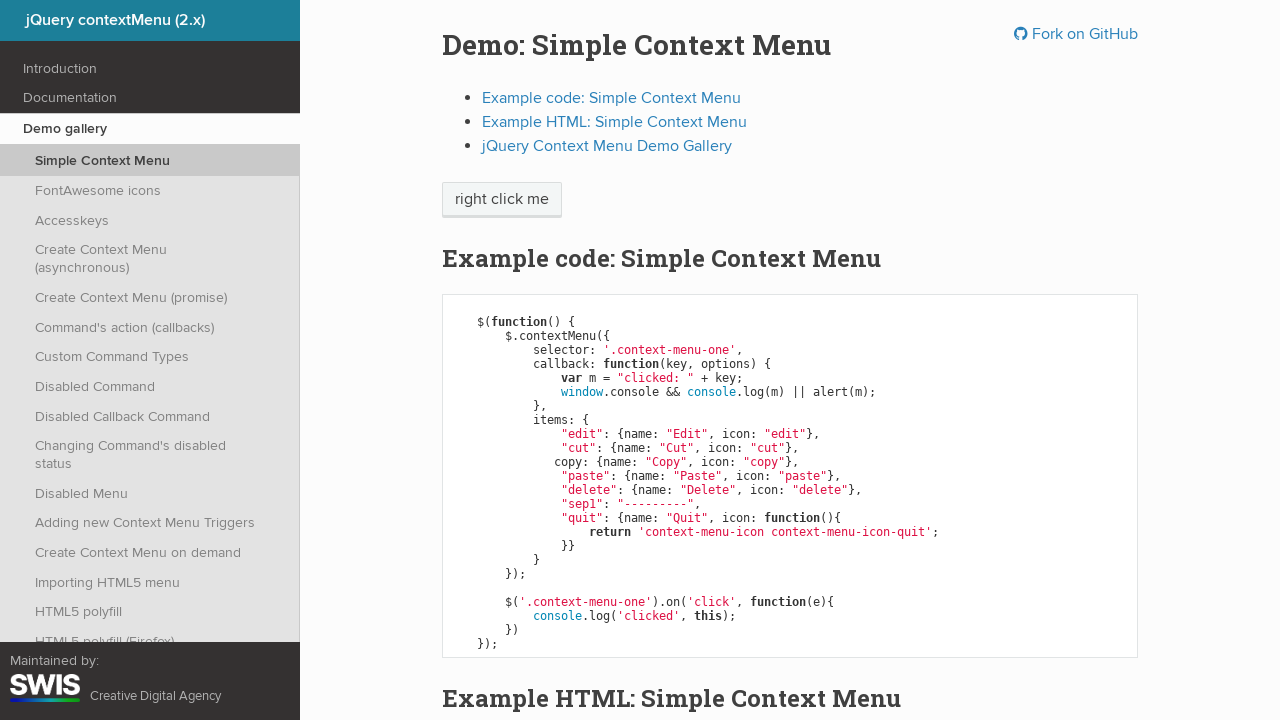

Performed right-click action on the button to trigger context menu at (502, 200) on xpath=//span[contains(@class, 'btn')]
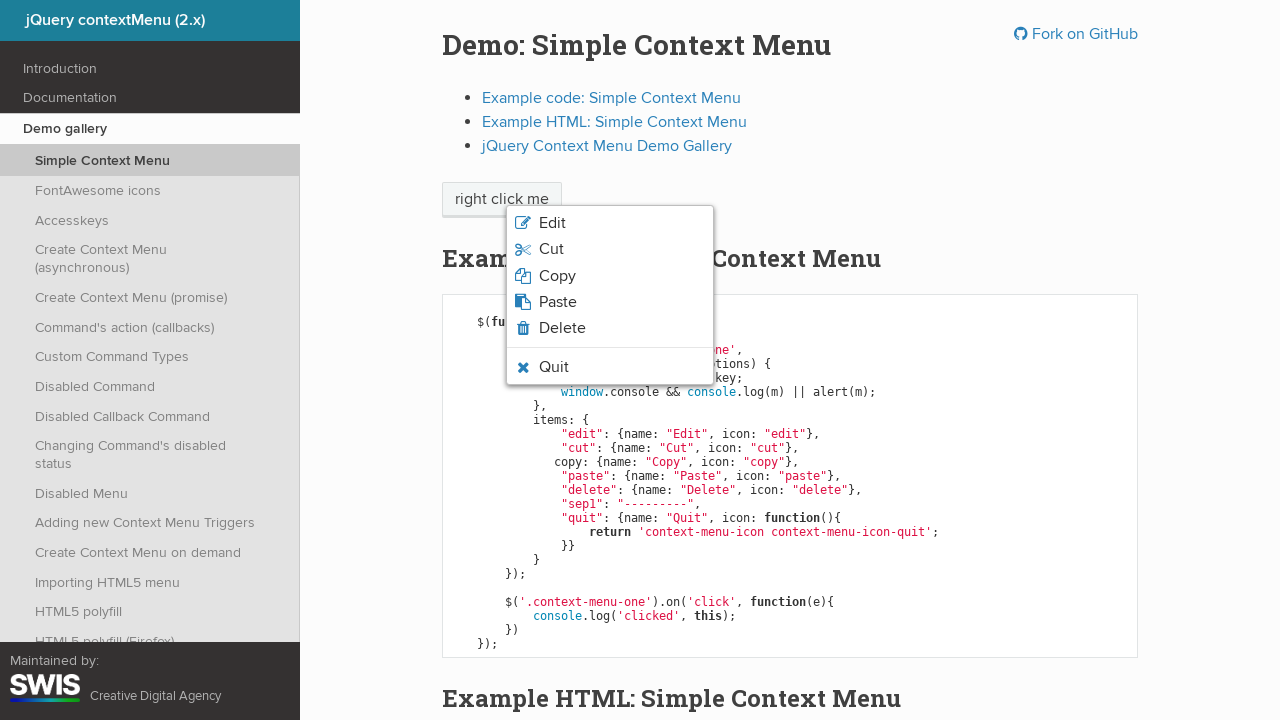

Context menu appeared on screen
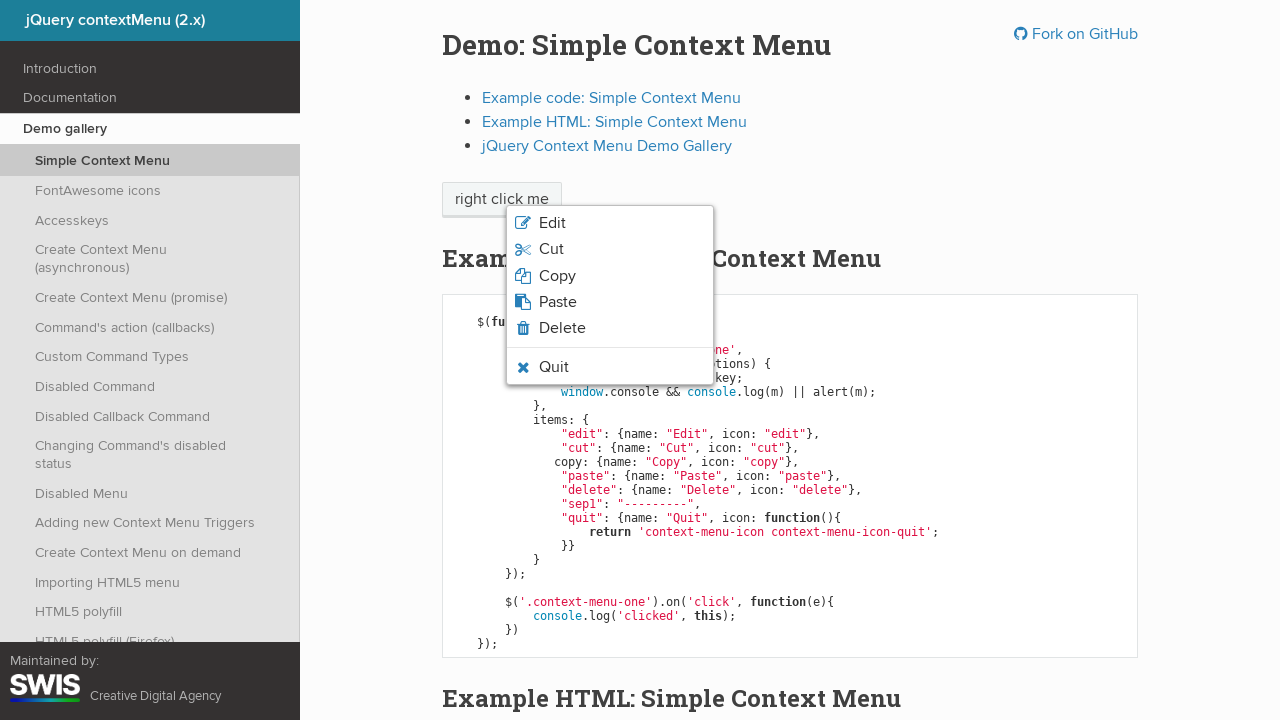

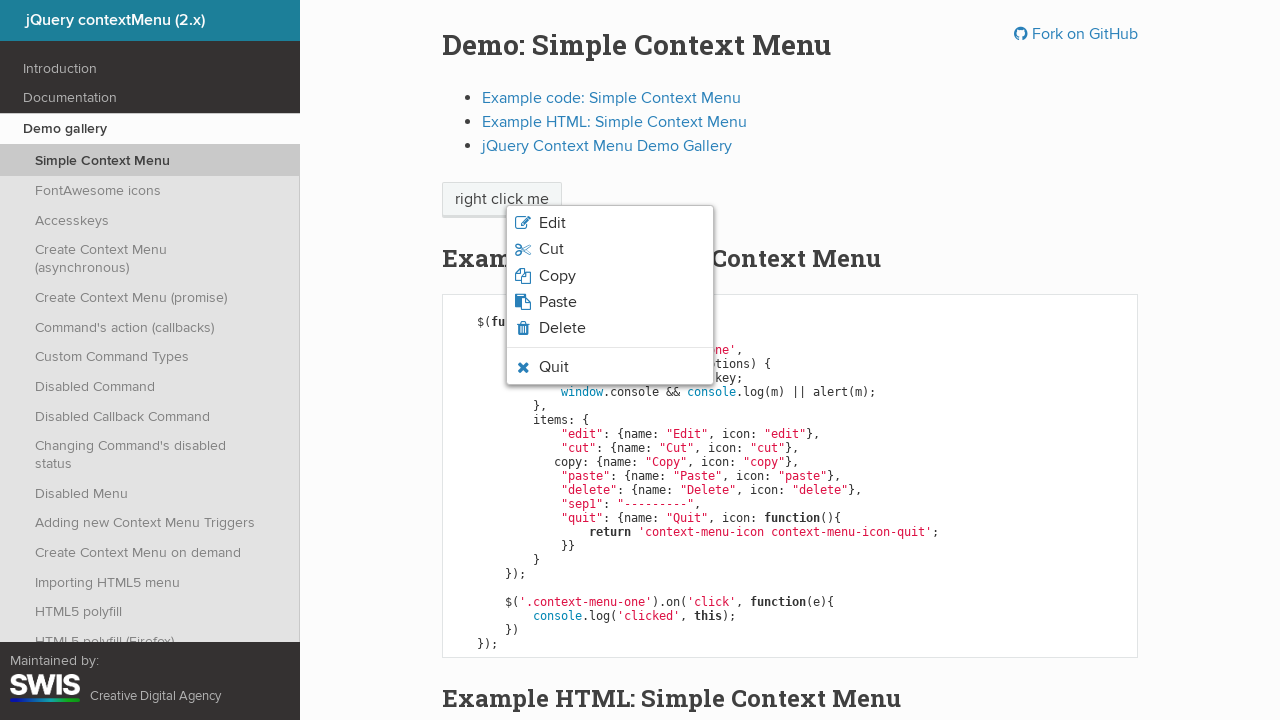